Tests the search functionality on W3Schools by searching for "Java Tutorial" and verifying the results page heading

Starting URL: https://www.w3schools.com/

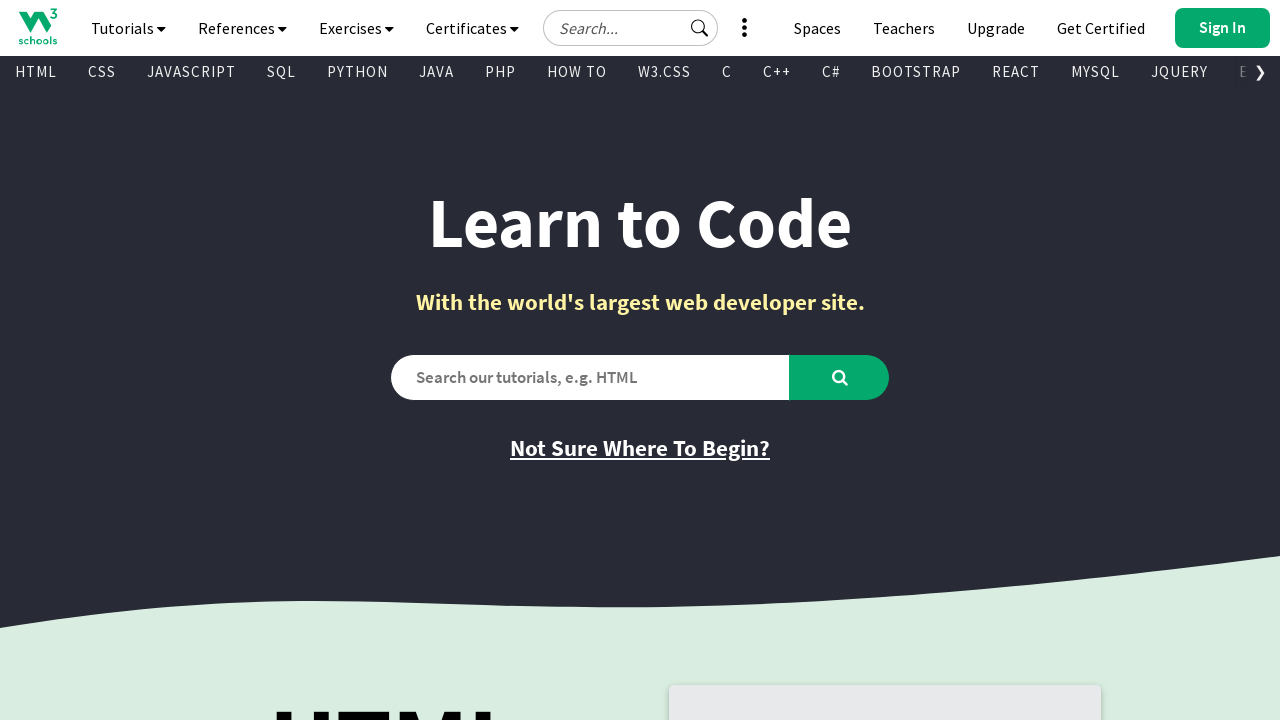

Filled search box with 'Java Tutorial' on #search2
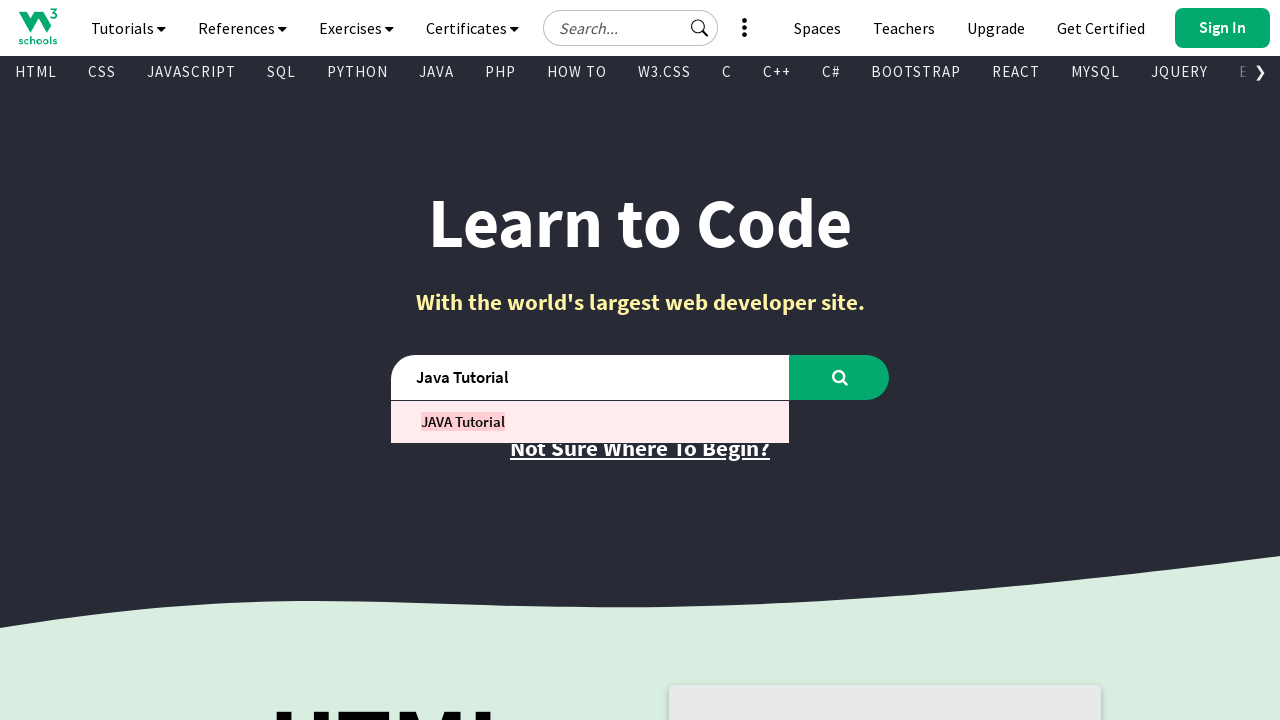

Clicked search button at (840, 377) on #learntocode_searchbtn
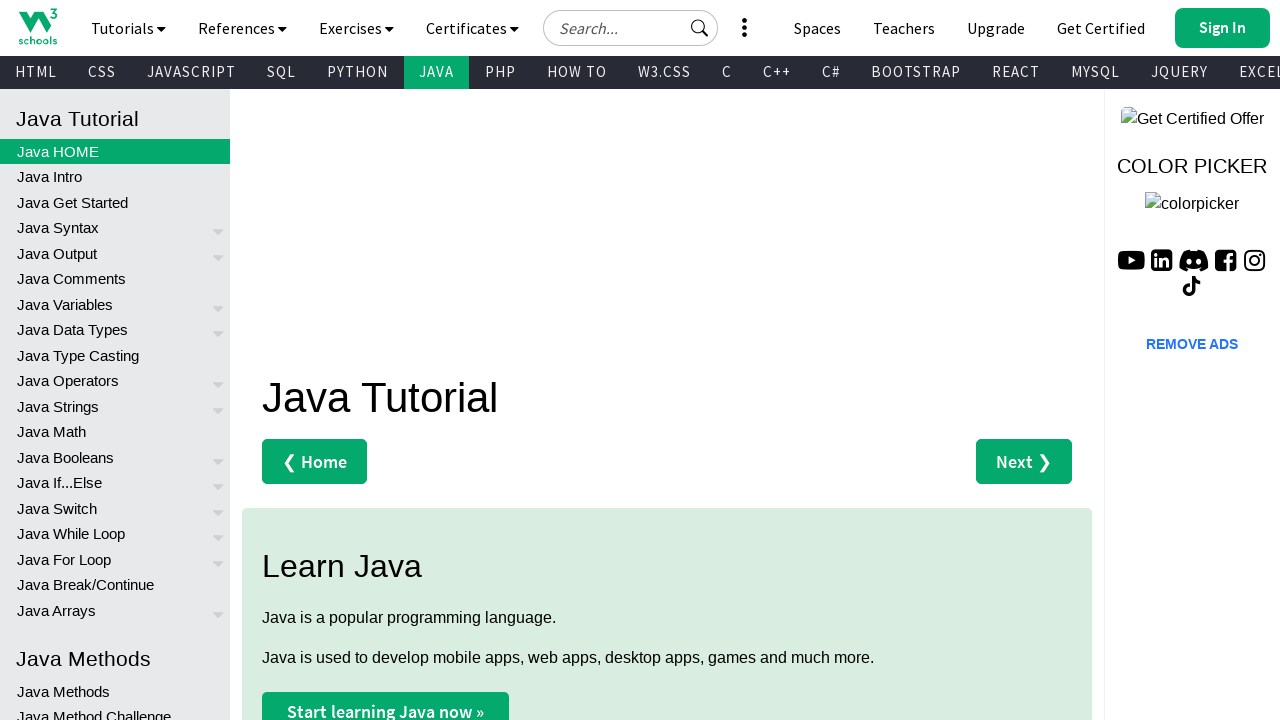

Results page loaded with h1 heading visible
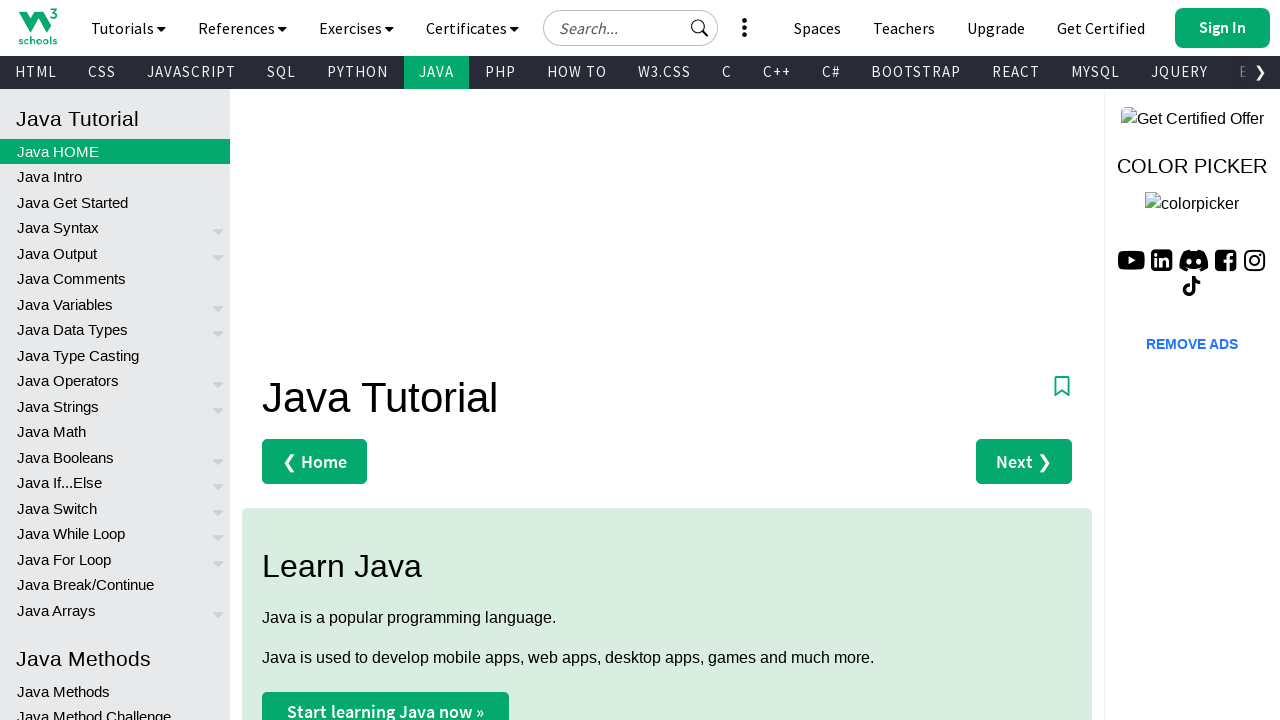

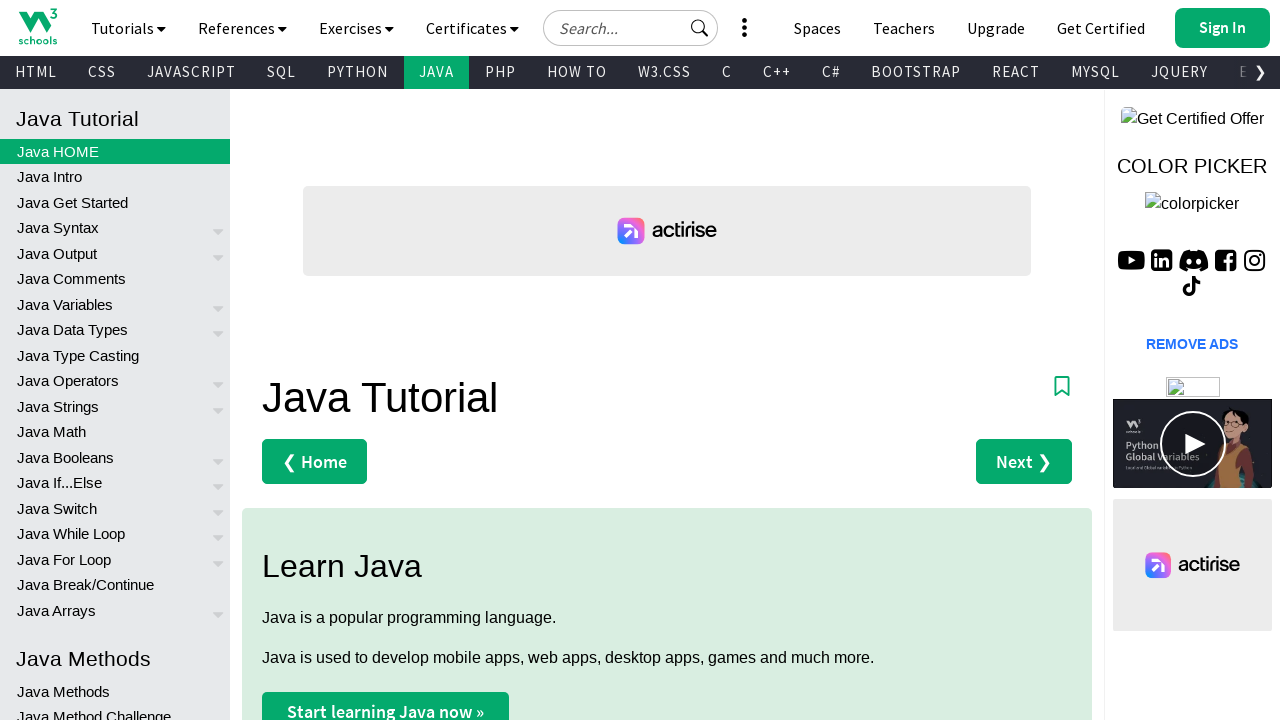